Checks if Tim's edit button in table 2 is enabled and clickable

Starting URL: http://the-internet.herokuapp.com/

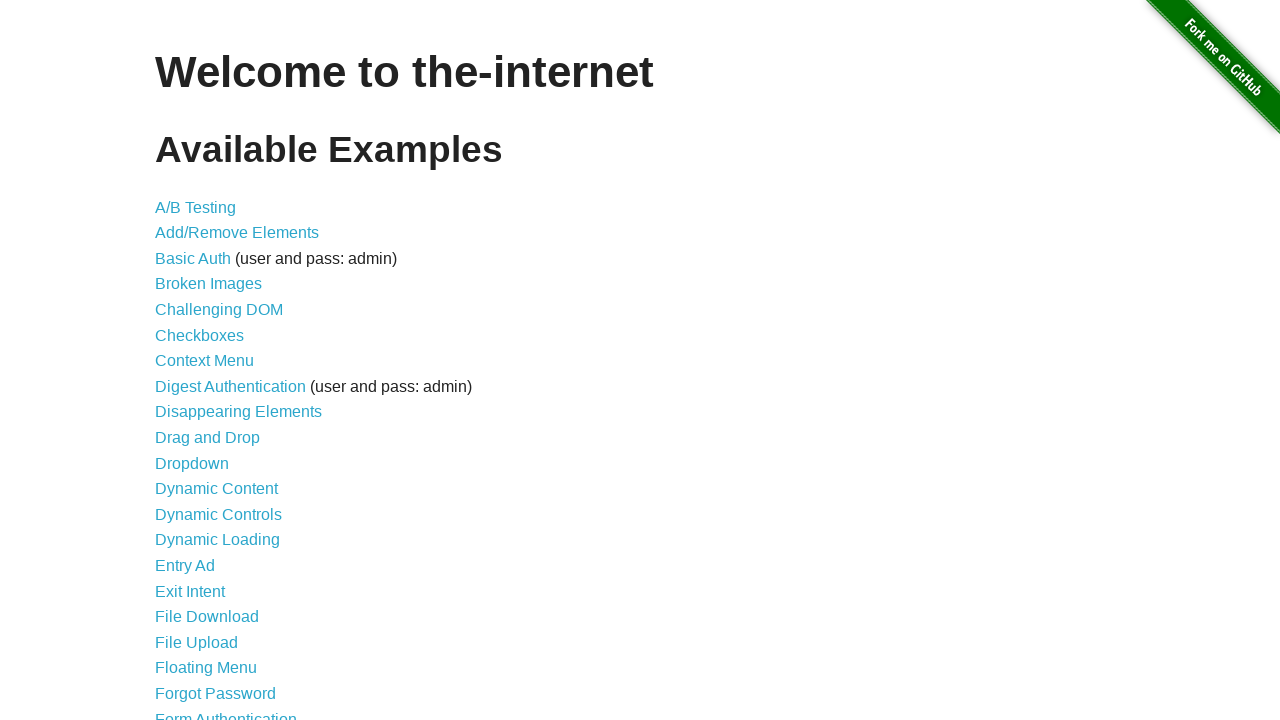

Clicked link to navigate to tables page at (230, 574) on a[href='/tables']
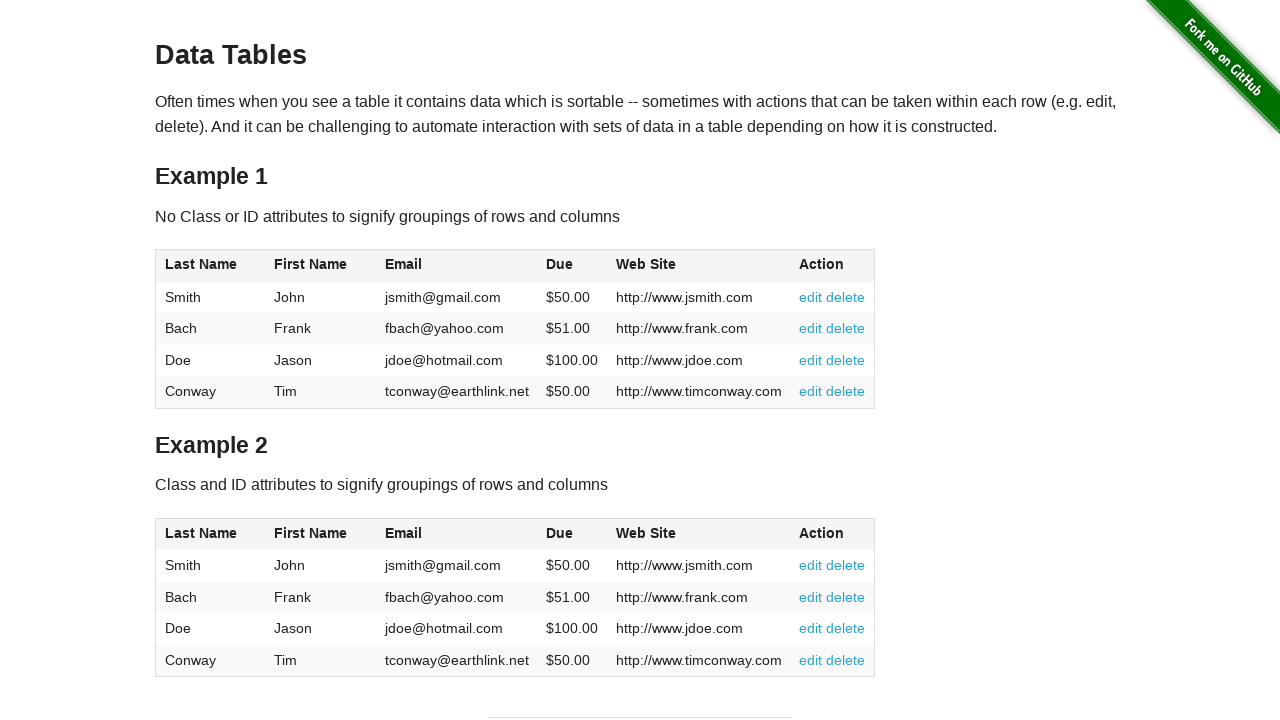

Tables loaded on page
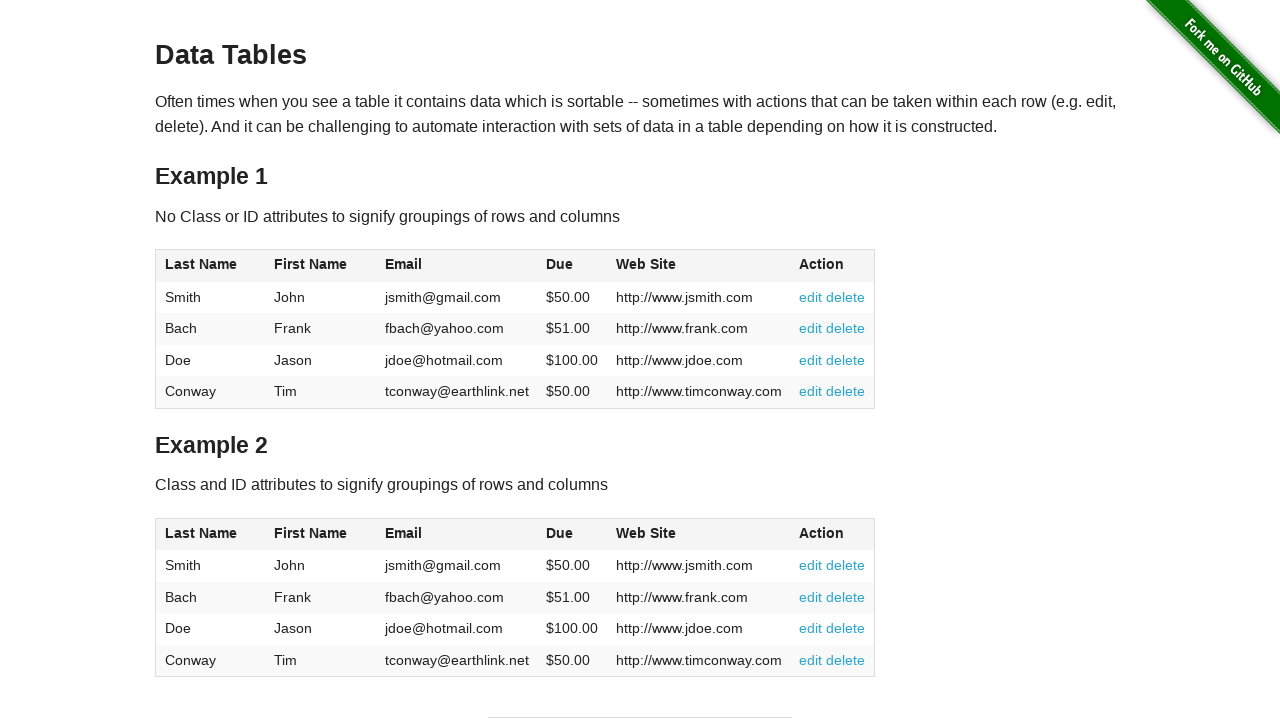

Located Tim's edit button in table 2, row 4
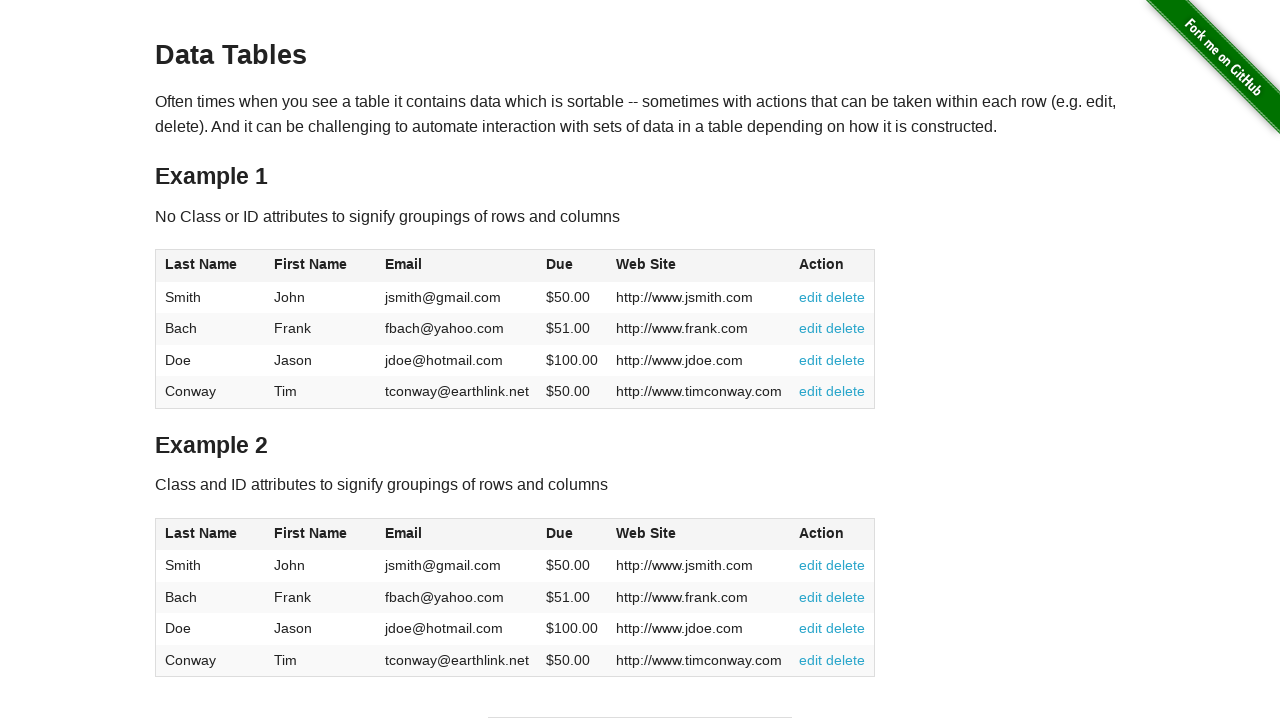

Verified that Tim's edit button is enabled
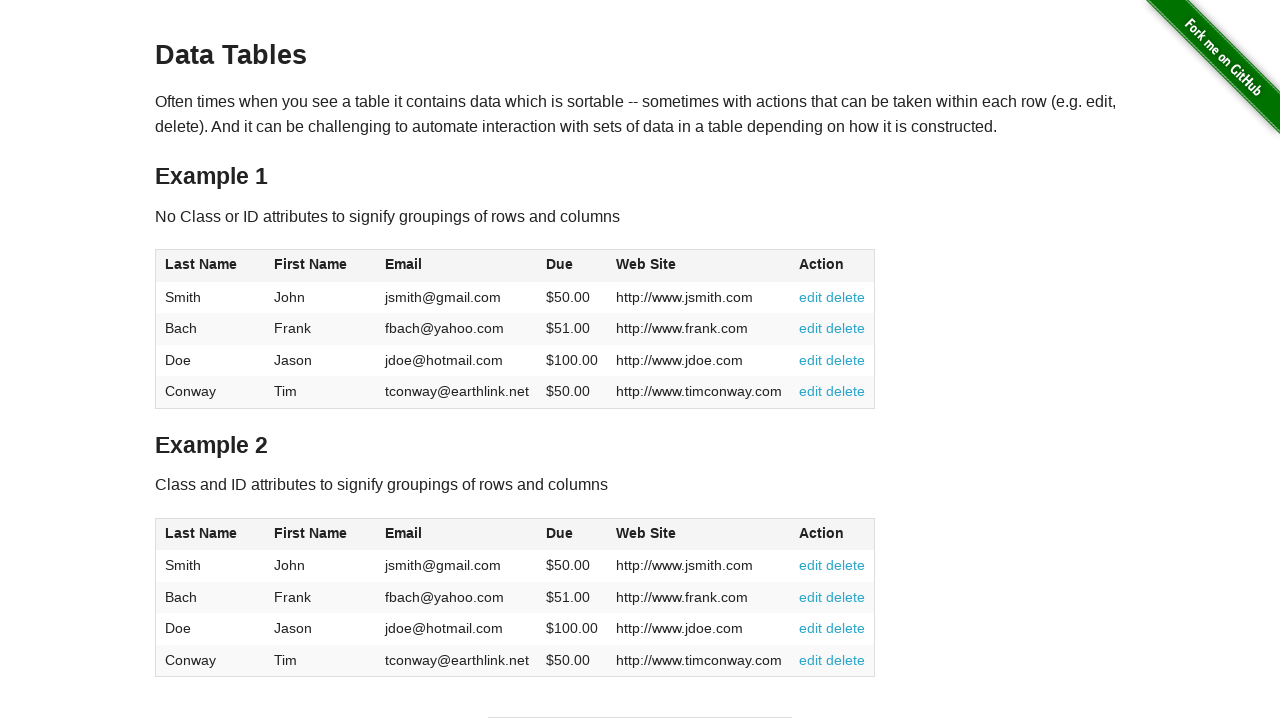

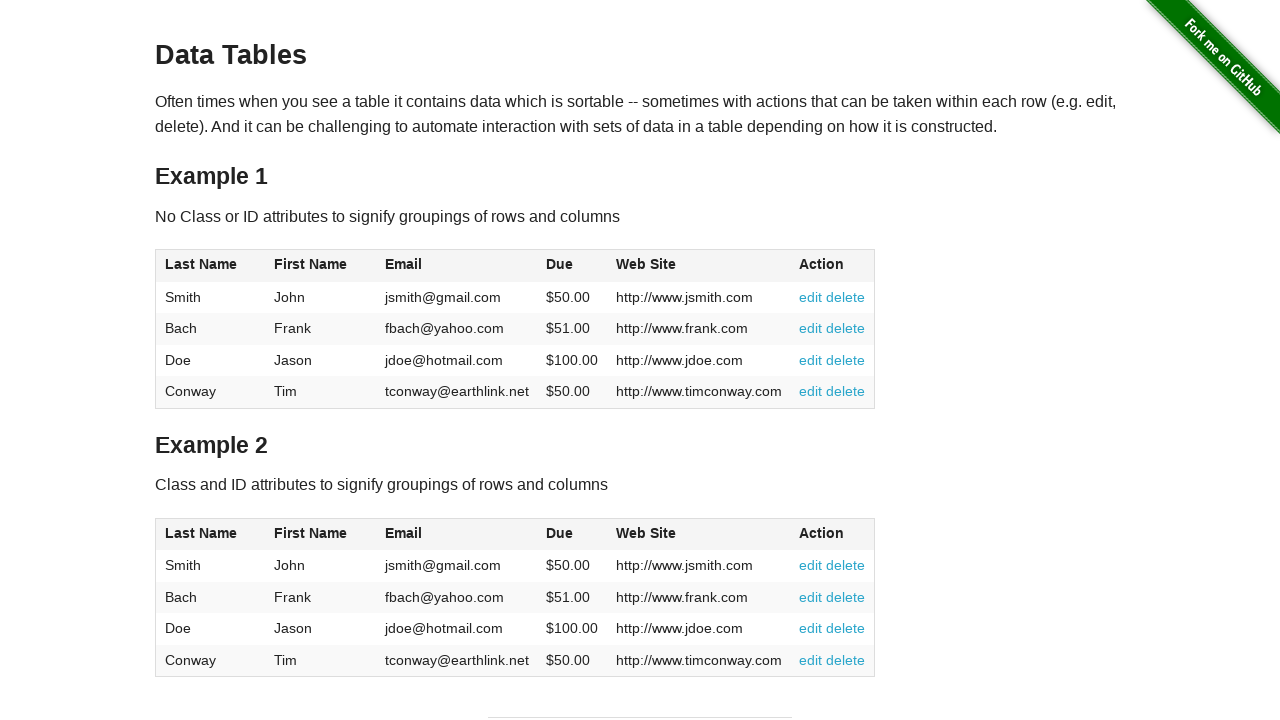